Navigates to YouTube homepage and checks for the presence of a button element in the content area, likely a sign-in or action button.

Starting URL: https://www.youtube.com

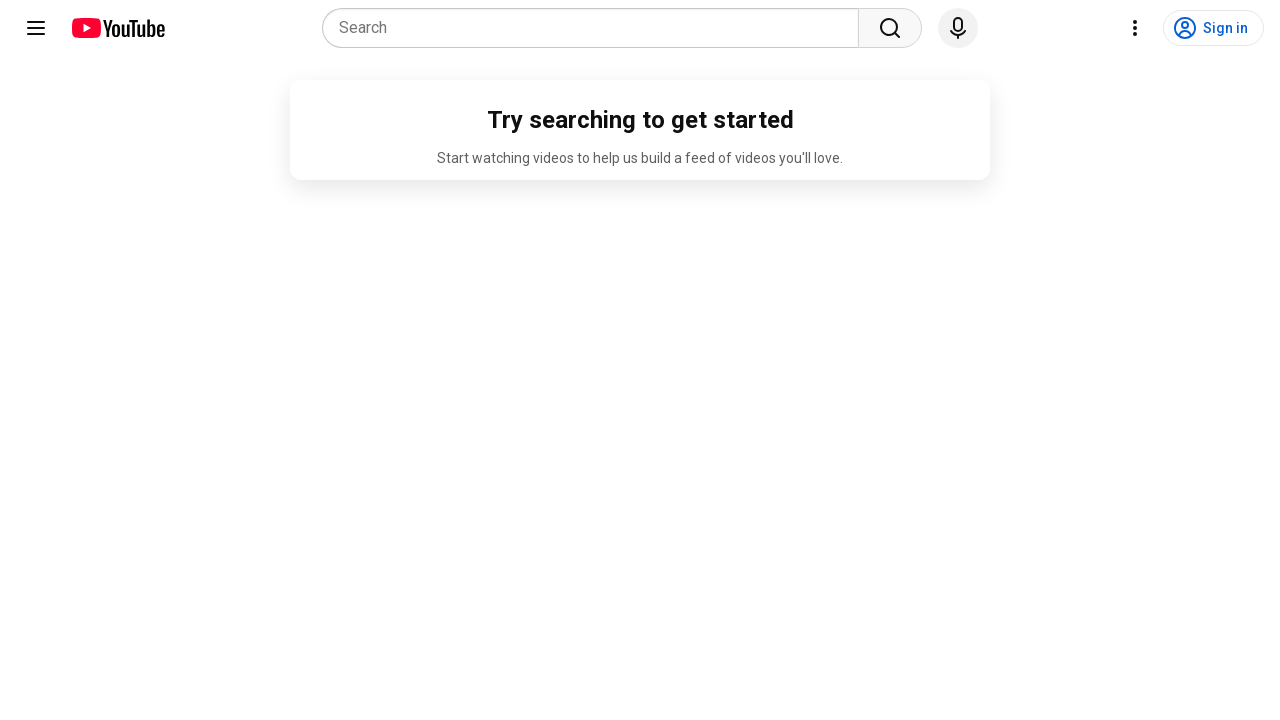

Navigated to YouTube homepage
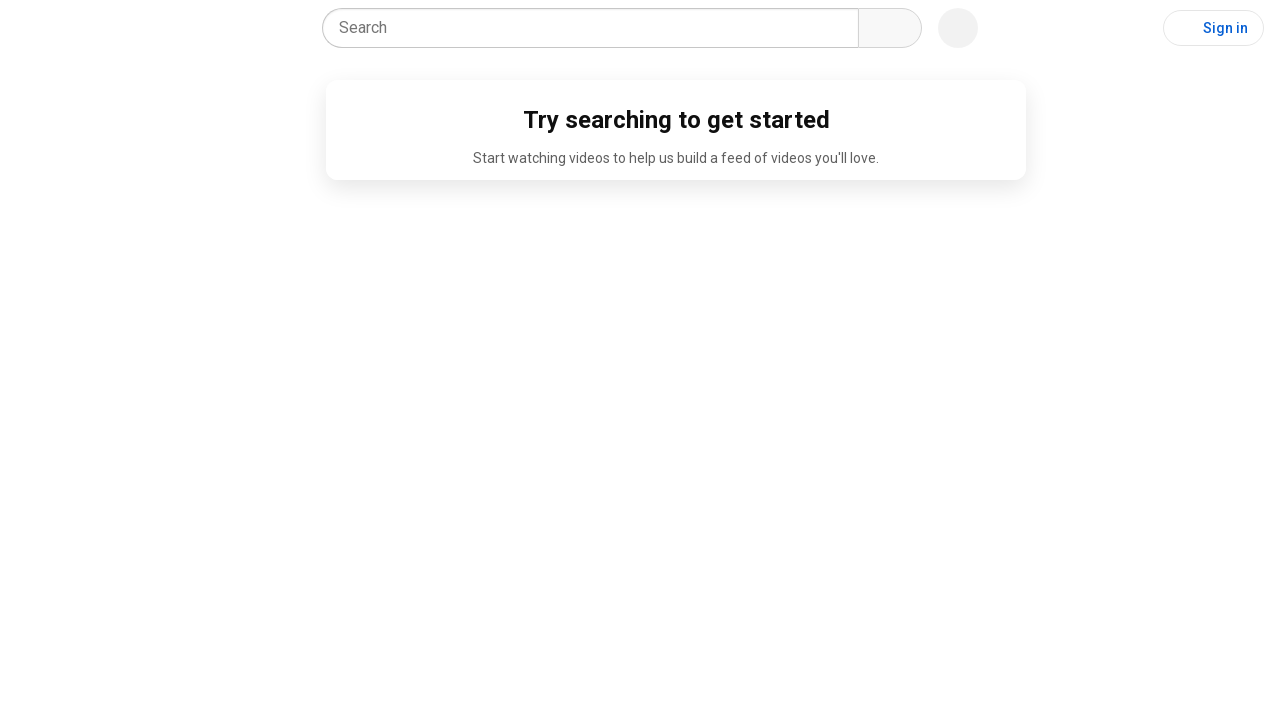

Located button element in content area using XPath selector
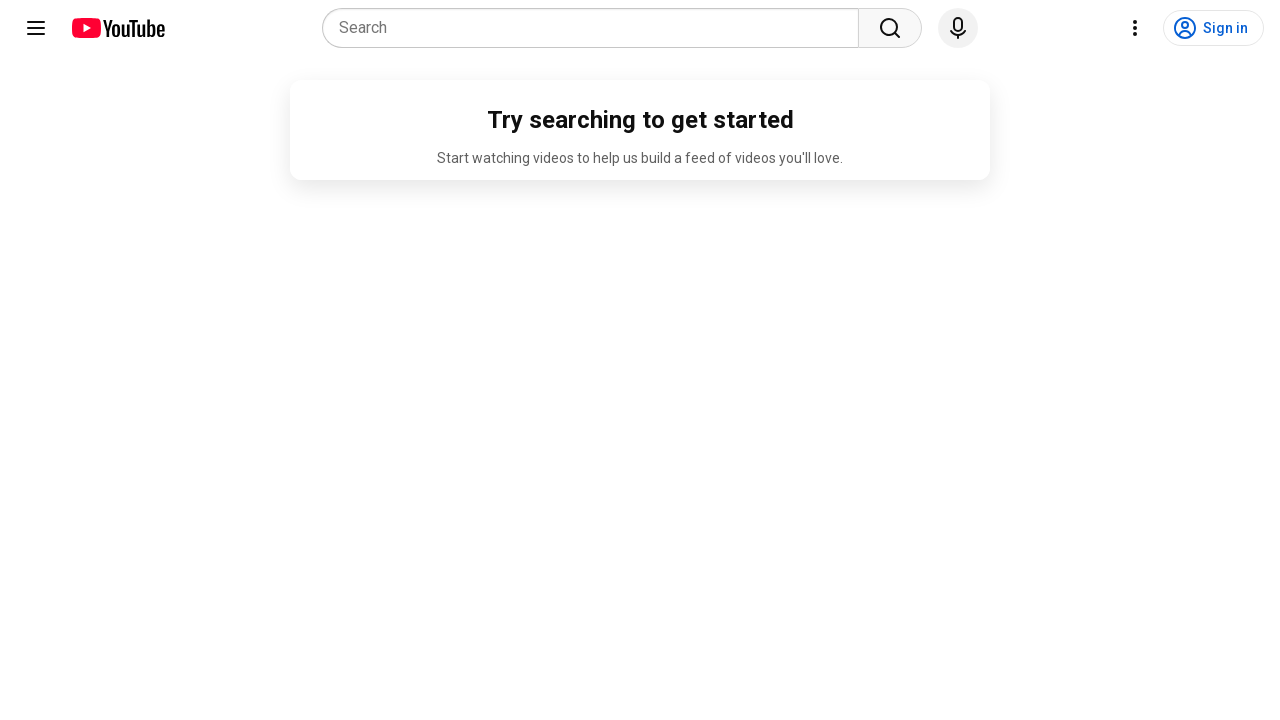

Button element not found in content area
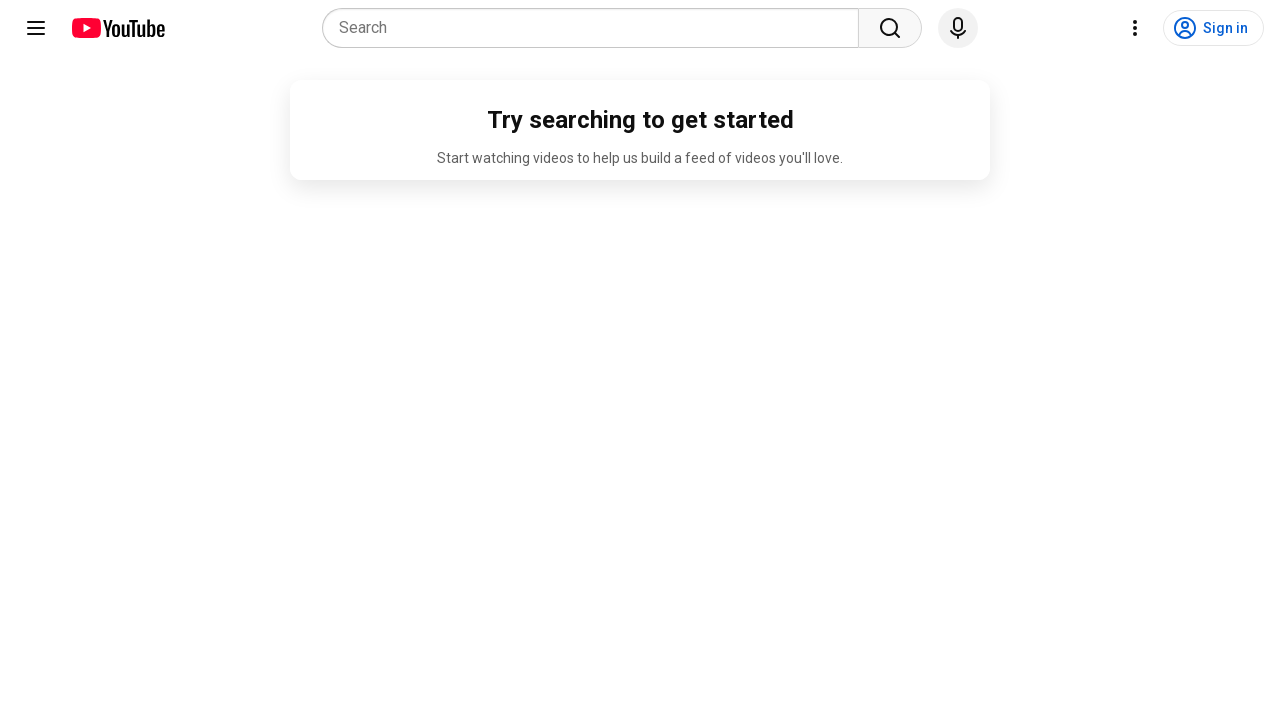

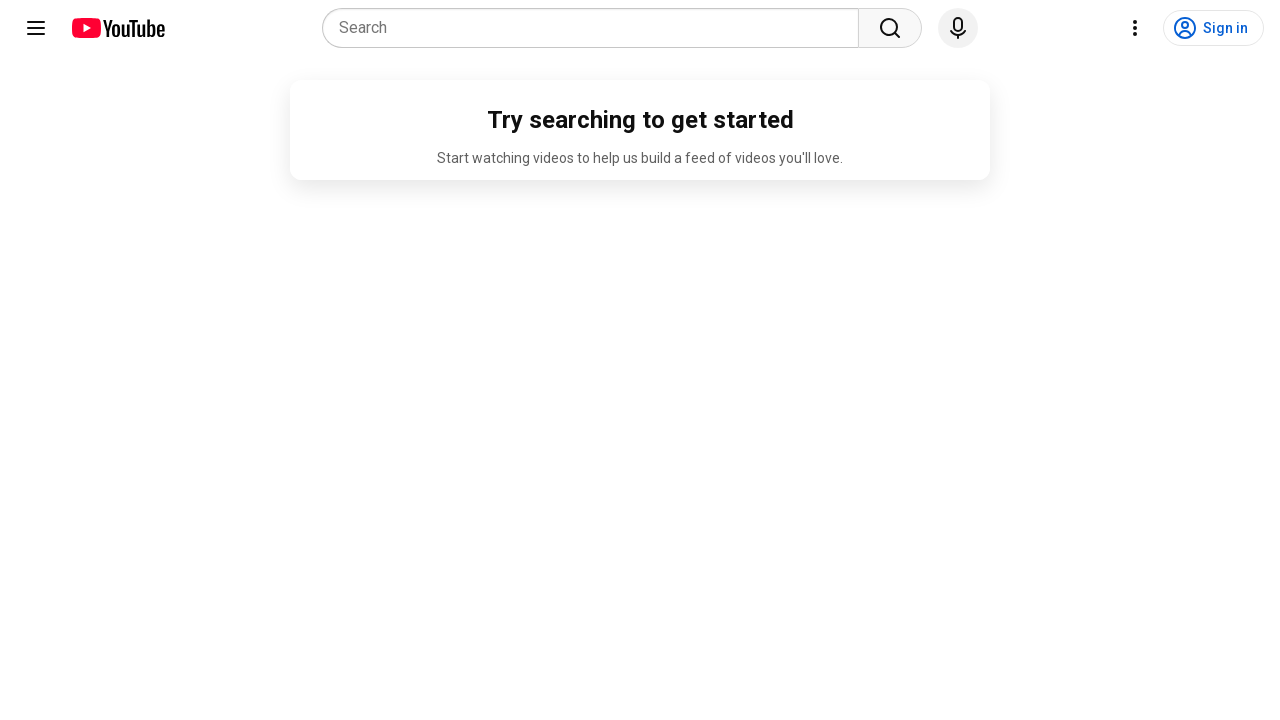